Tests scrolling functionality and validates the sum of values in a table column matches the displayed total

Starting URL: https://rahulshettyacademy.com/AutomationPractice/

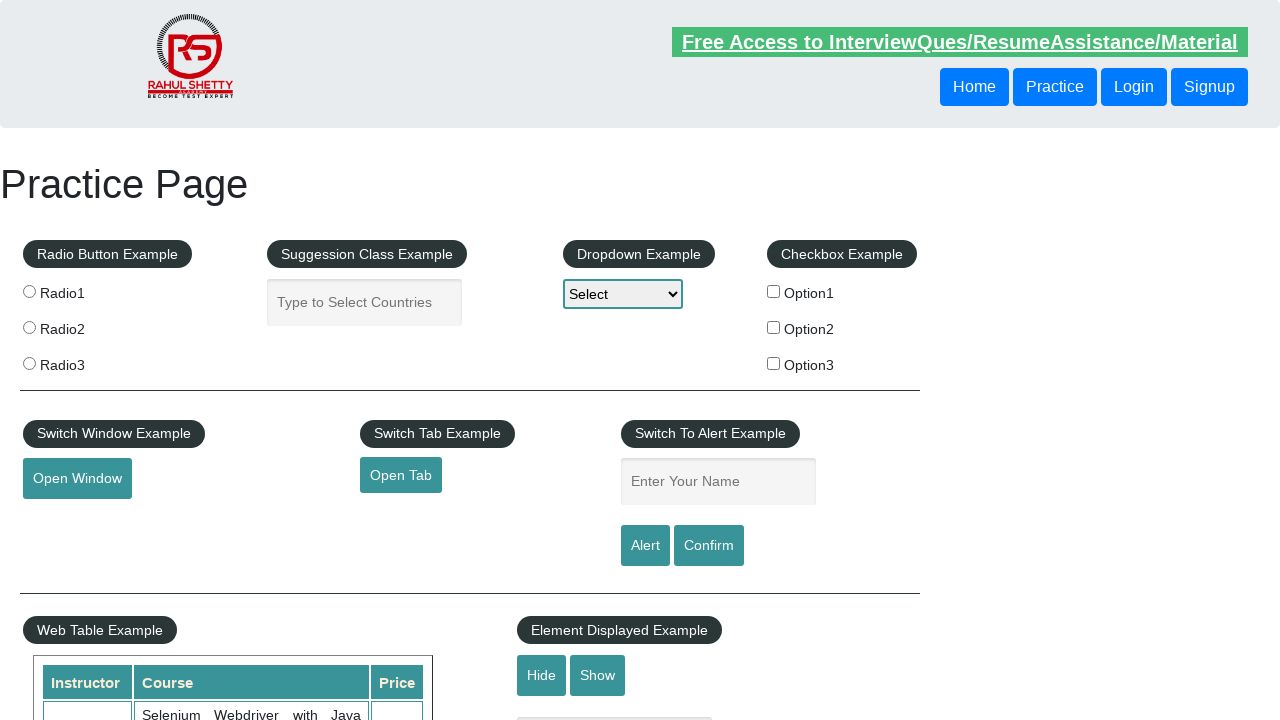

Scrolled down the page by 500 pixels
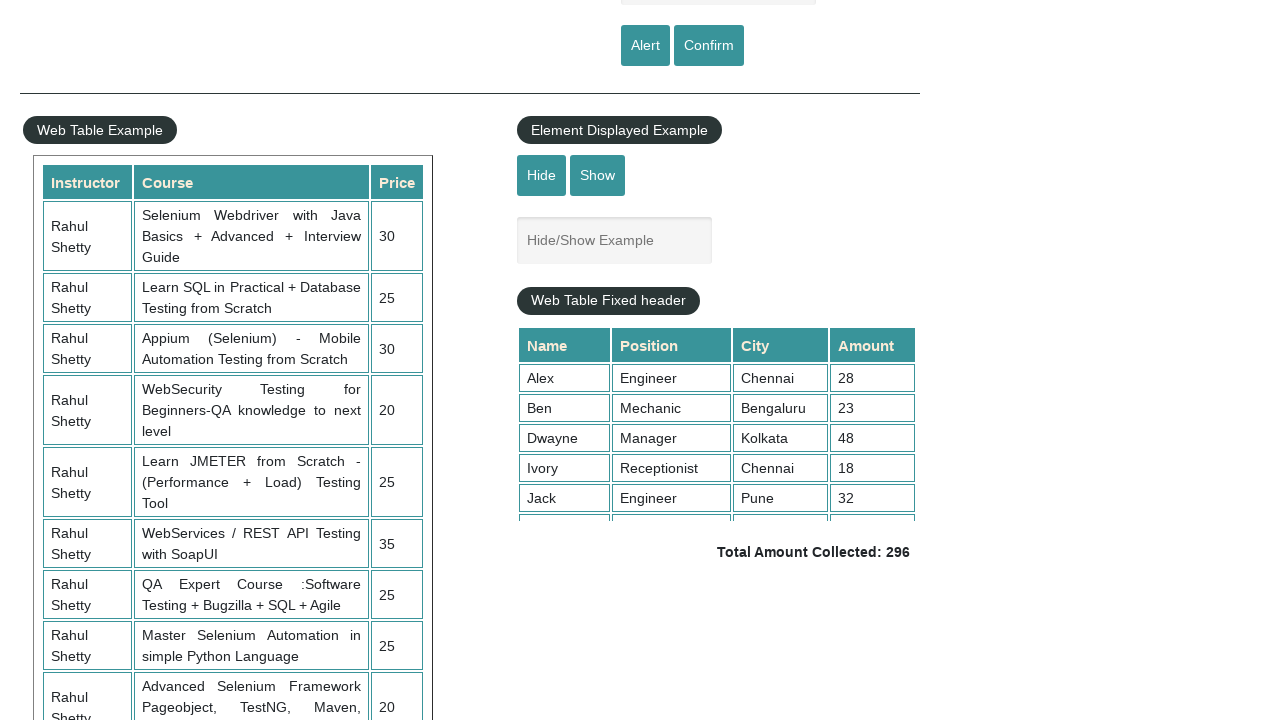

Scrolled within the fixed header table to position 5000
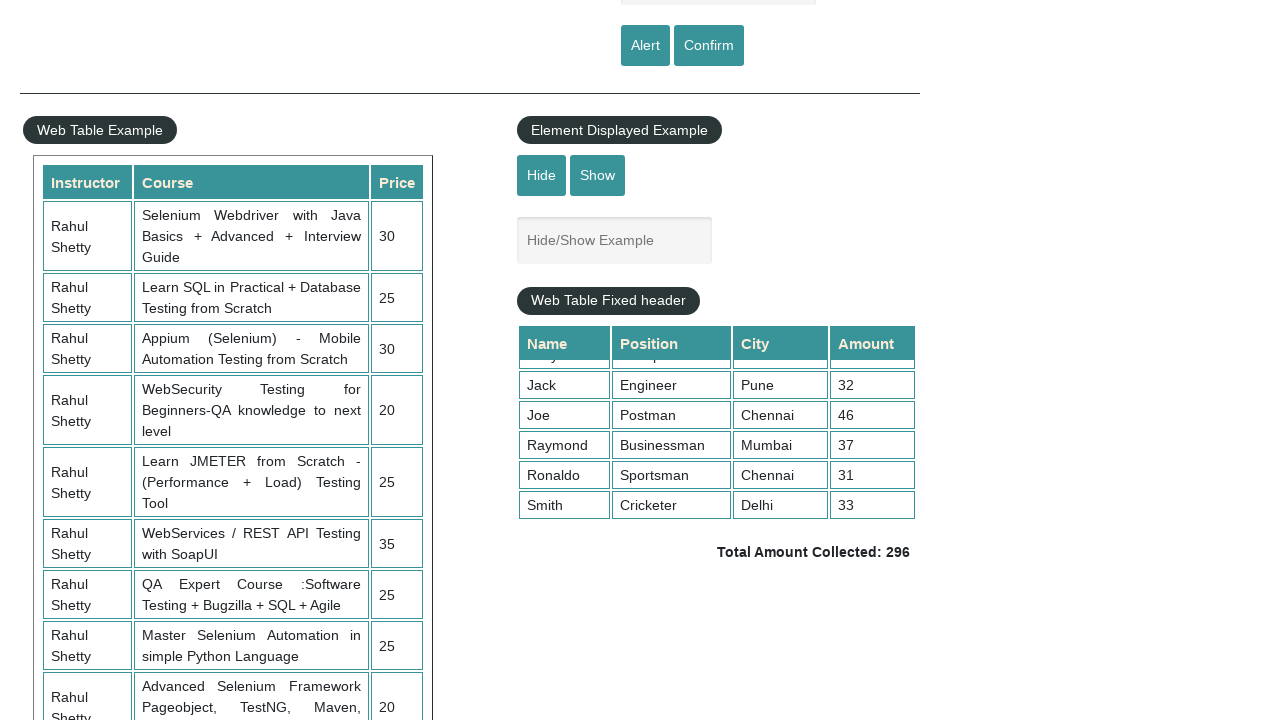

Table fully loaded, 4th column cells are visible
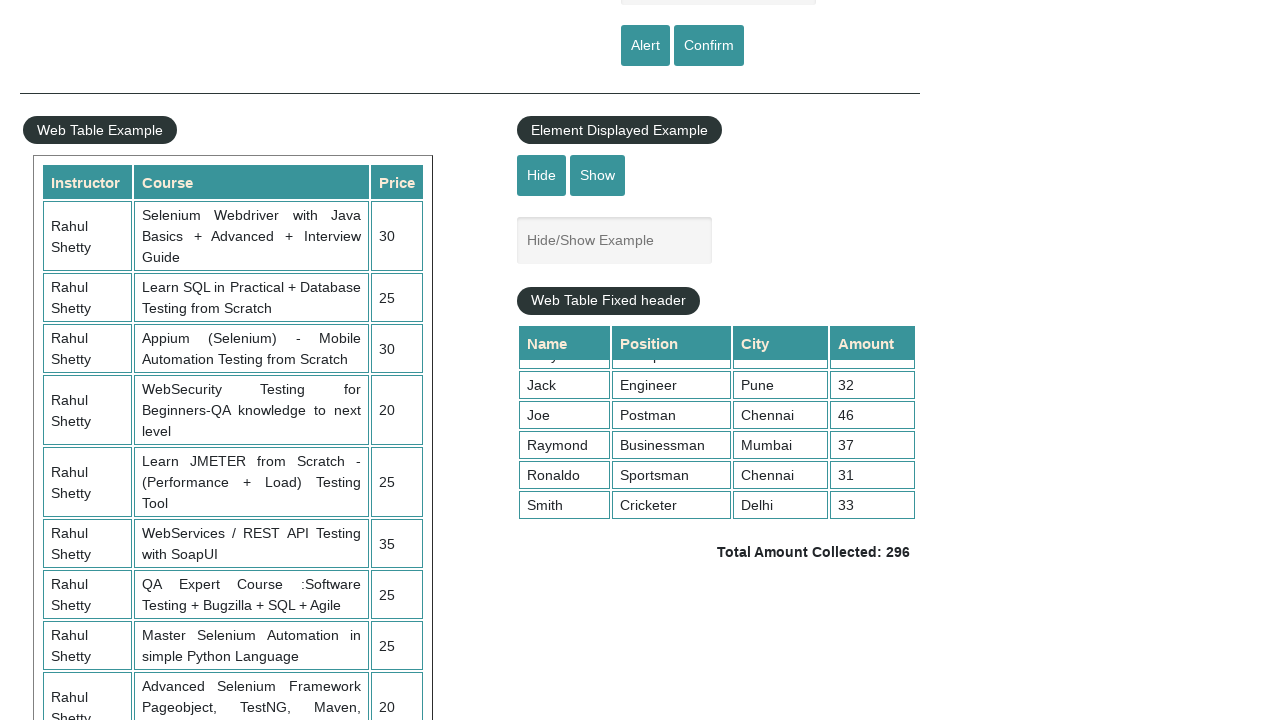

Retrieved 9 values from the 4th column of the table
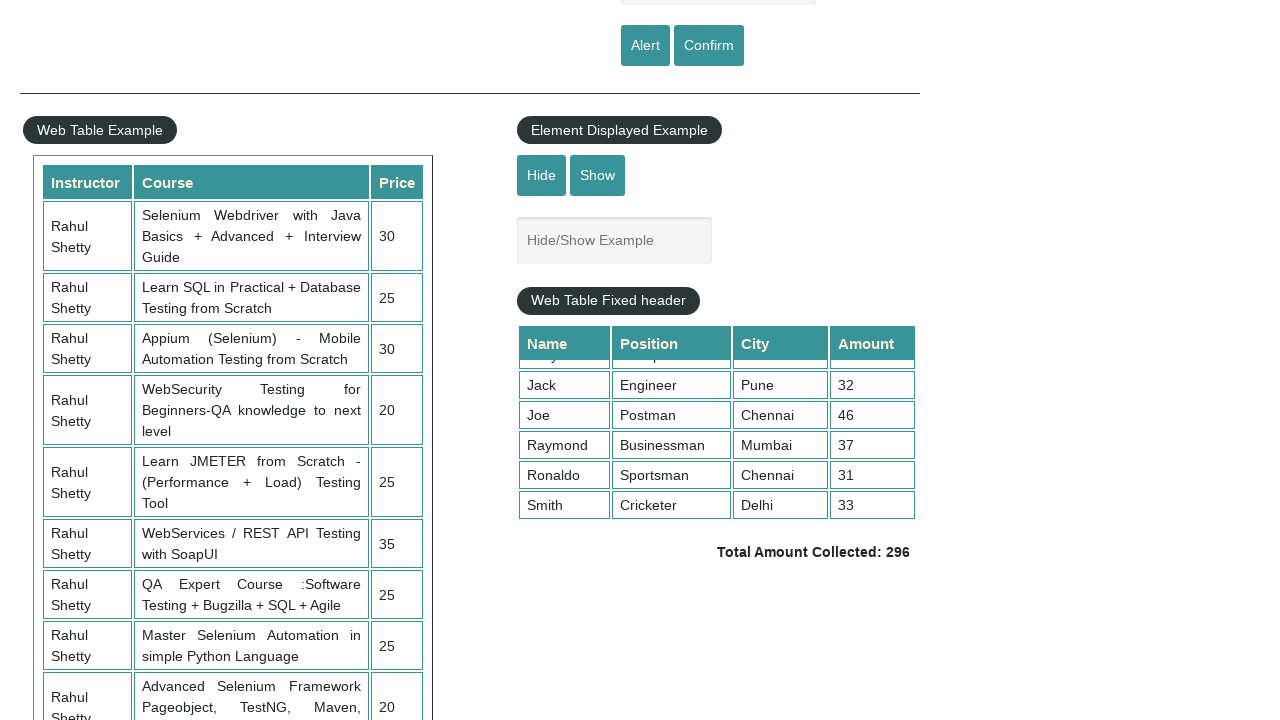

Calculated sum of all column values: 296
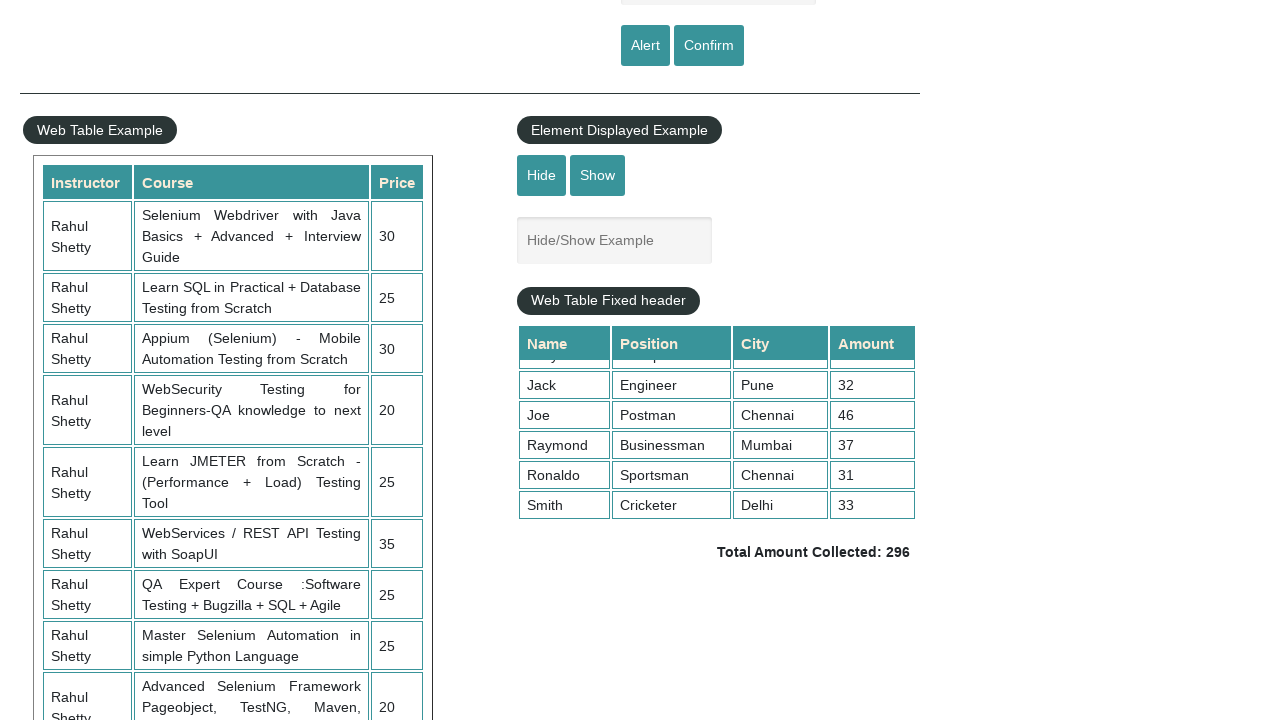

Retrieved total amount text from page:  Total Amount Collected: 296 
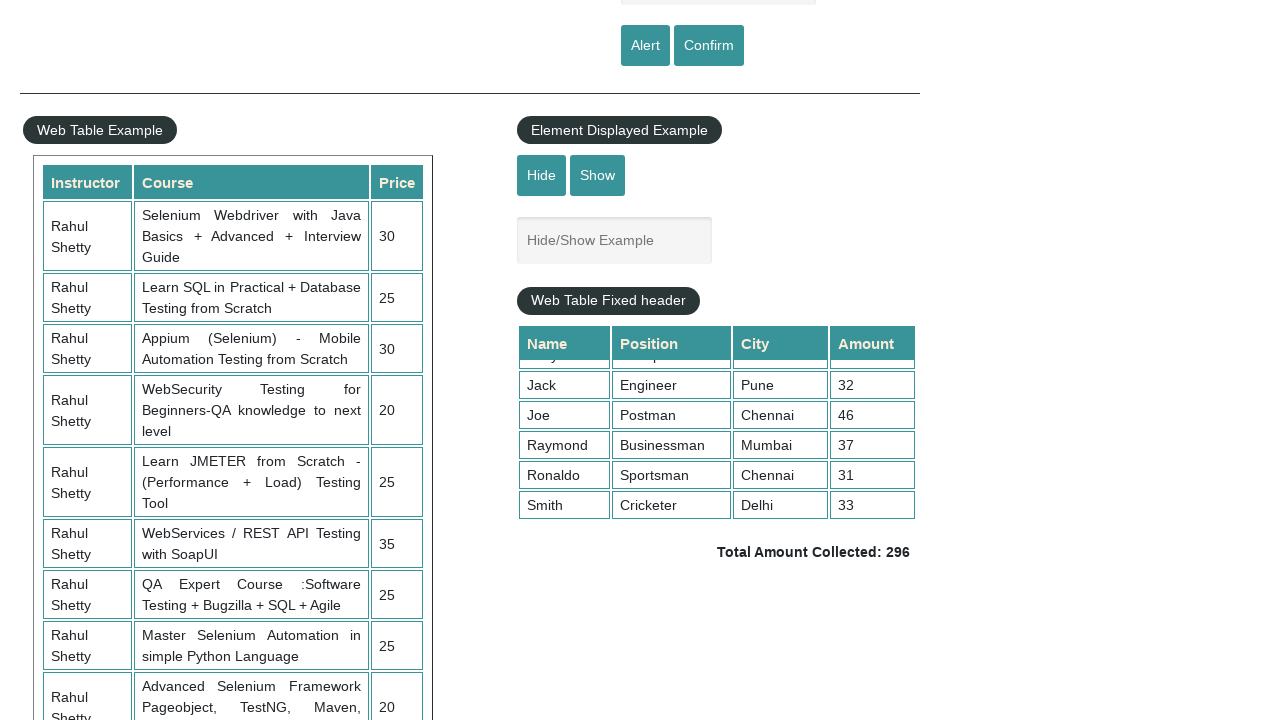

Parsed expected total value: 296
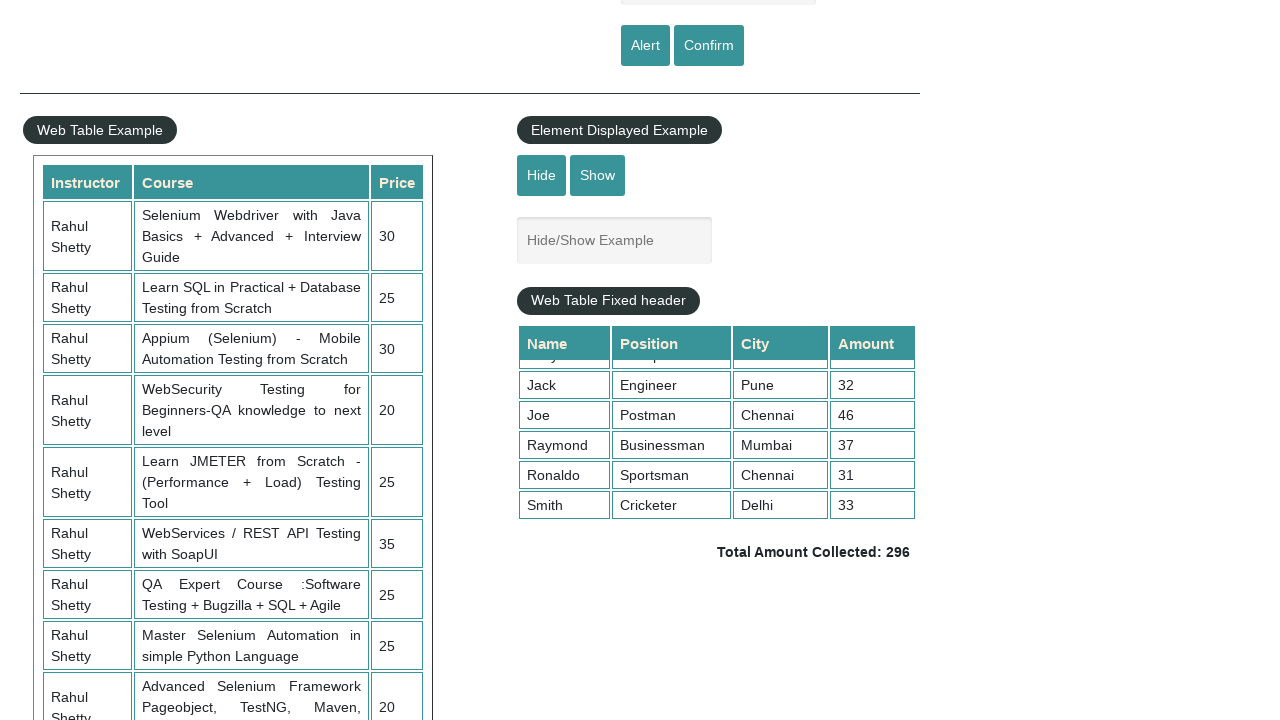

Assertion passed: calculated sum (296) matches displayed total (296)
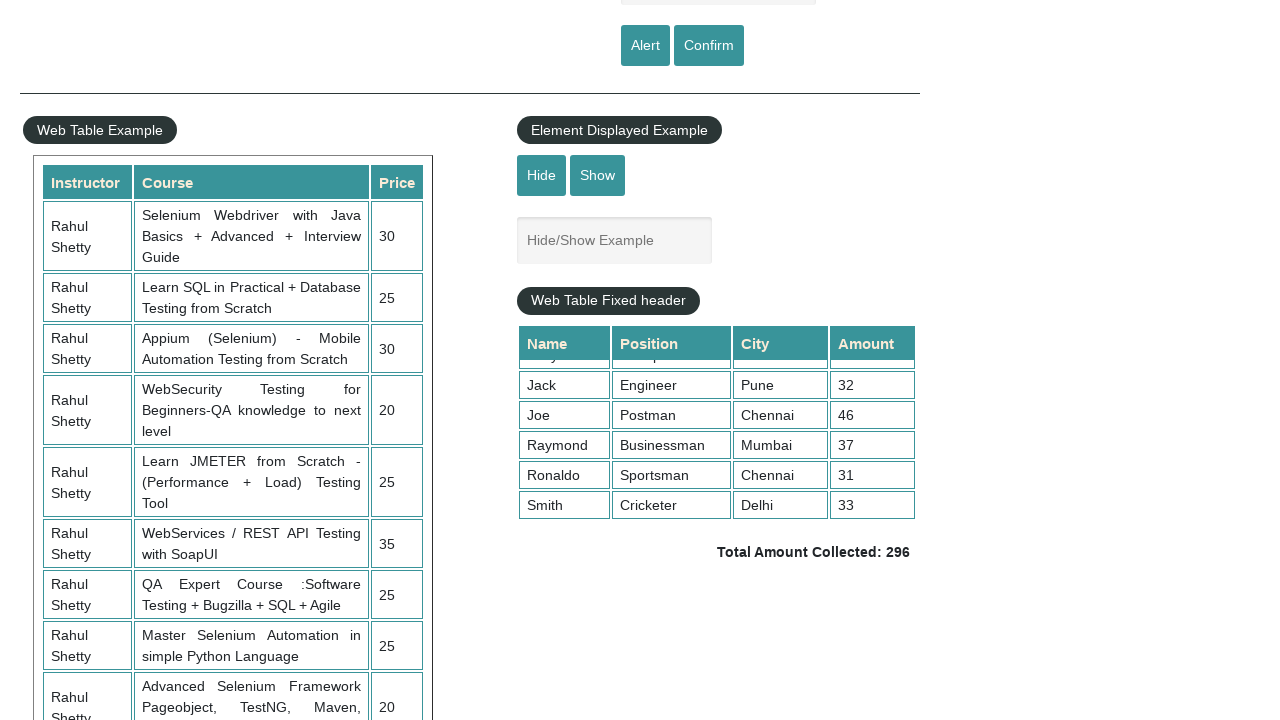

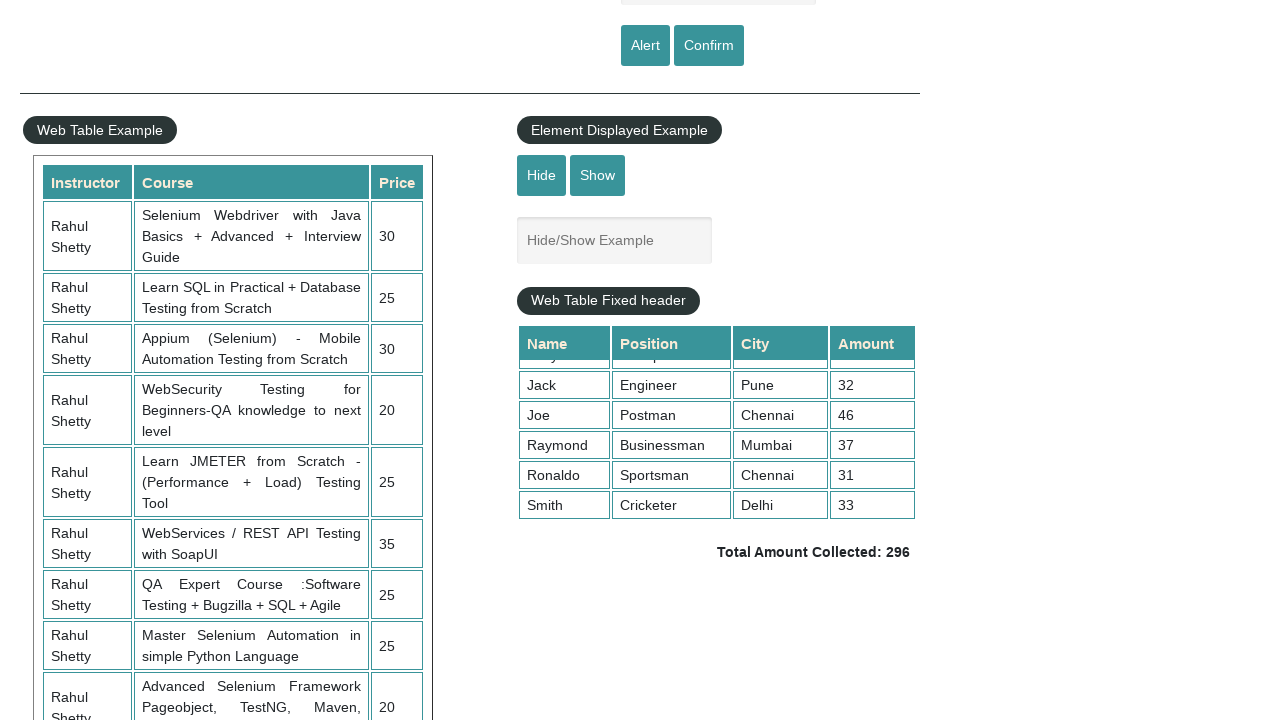